Tests login form validation by submitting a username with an empty password field and verifying the error message

Starting URL: https://www.saucedemo.com/

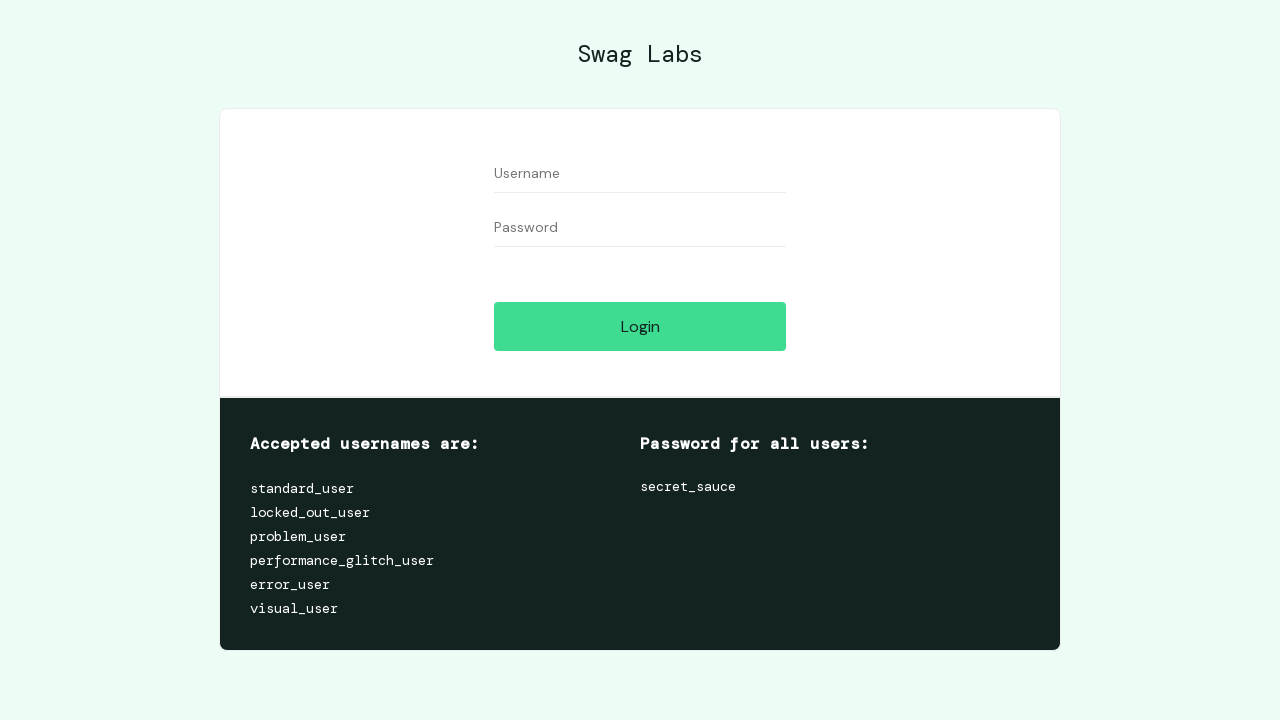

Navigated to login page at https://www.saucedemo.com/
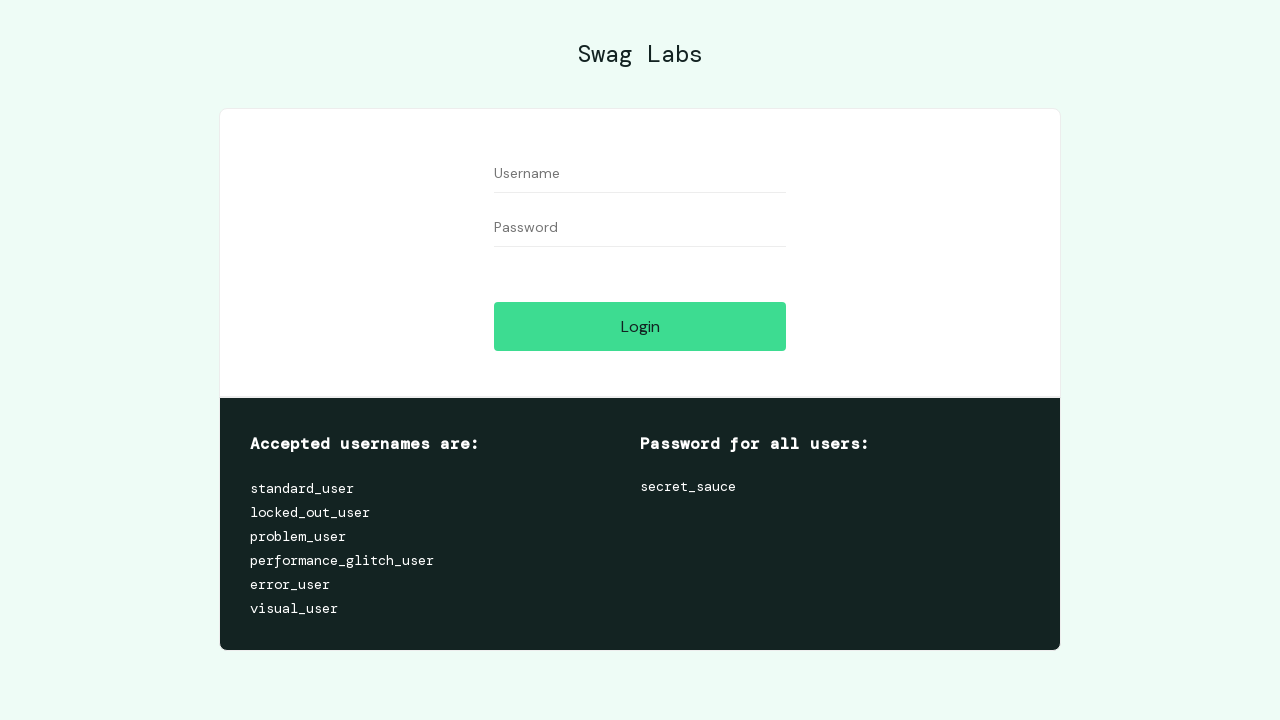

Filled username field with 'standard_user' on #user-name
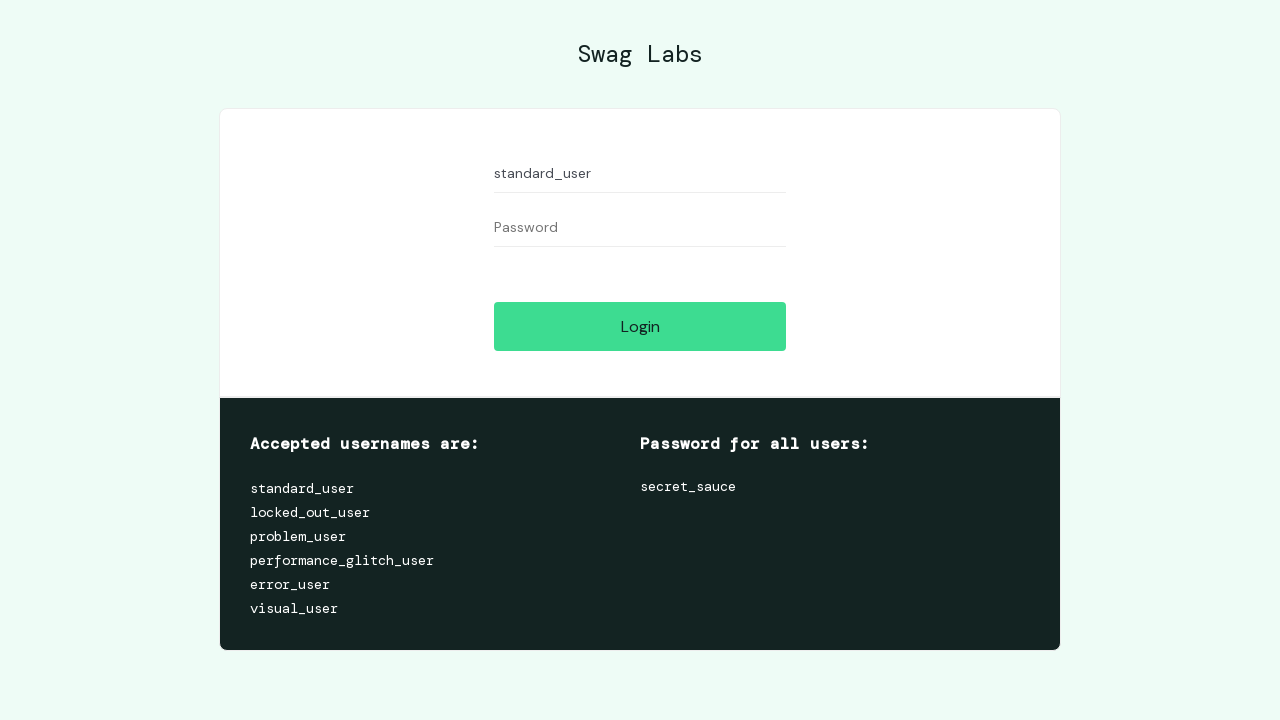

Left password field empty on #password
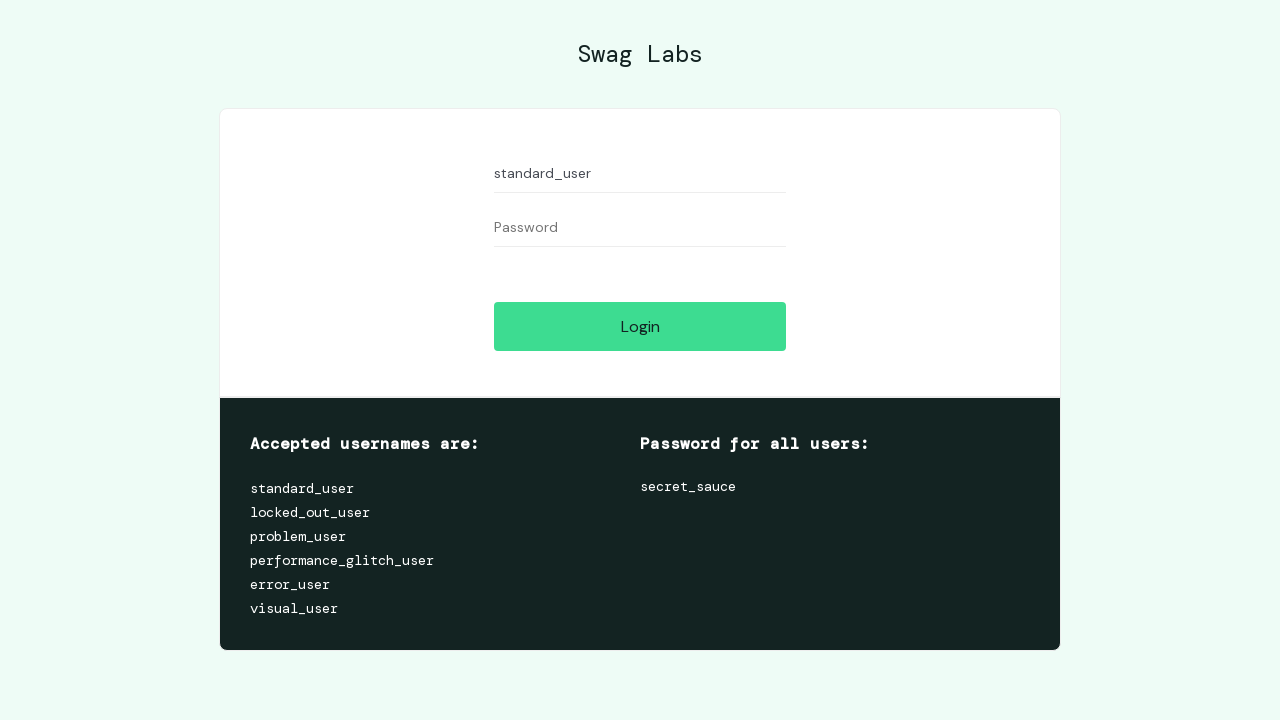

Clicked login button to submit form at (640, 326) on #login-button
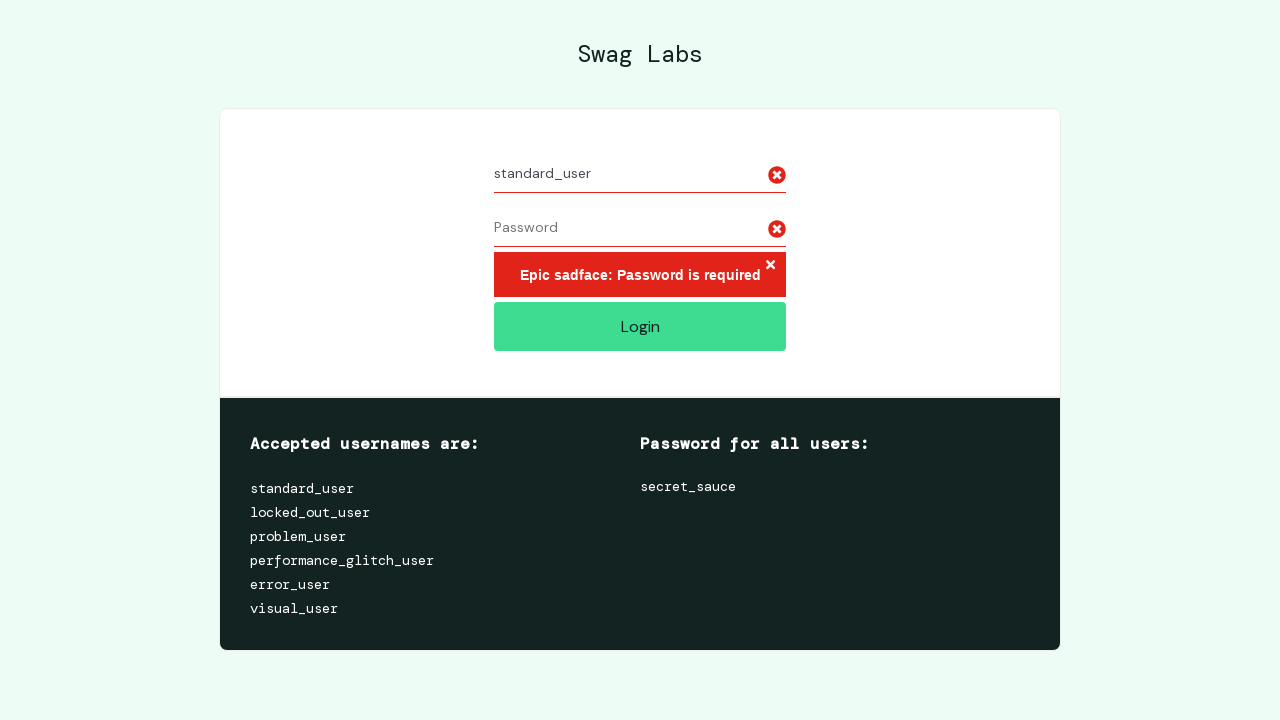

Error message appeared on login form
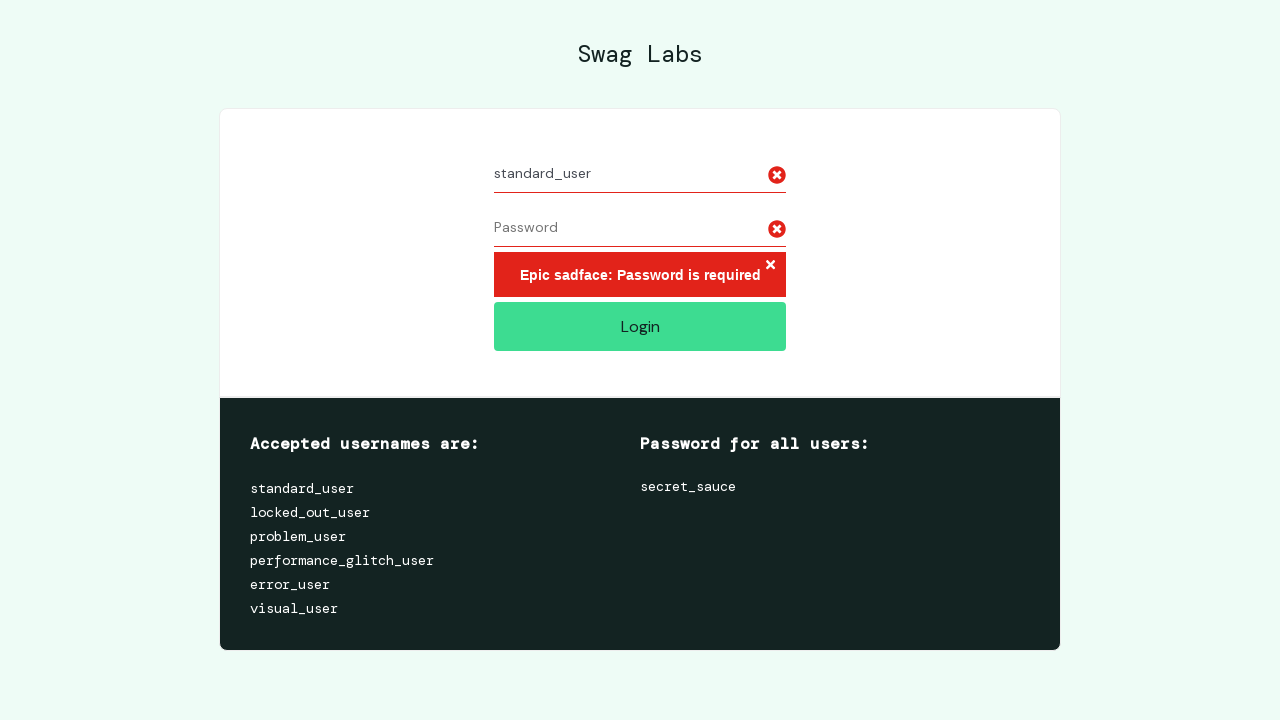

Retrieved error message locator
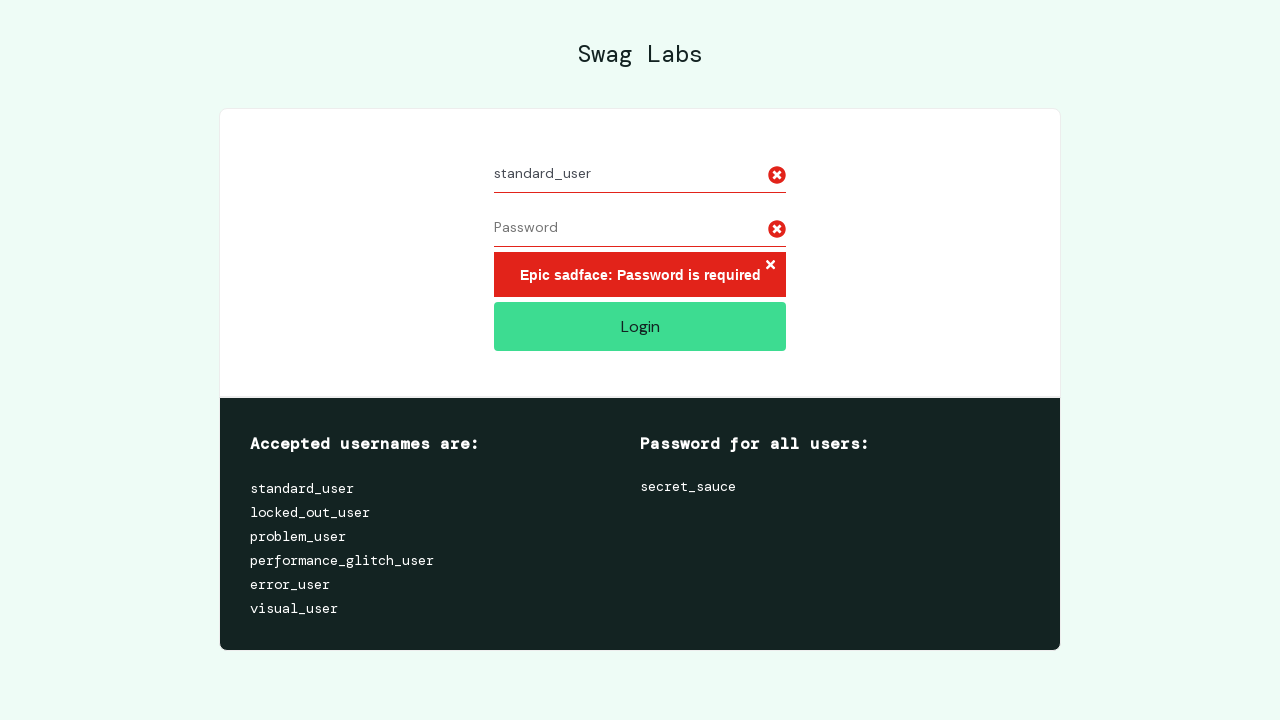

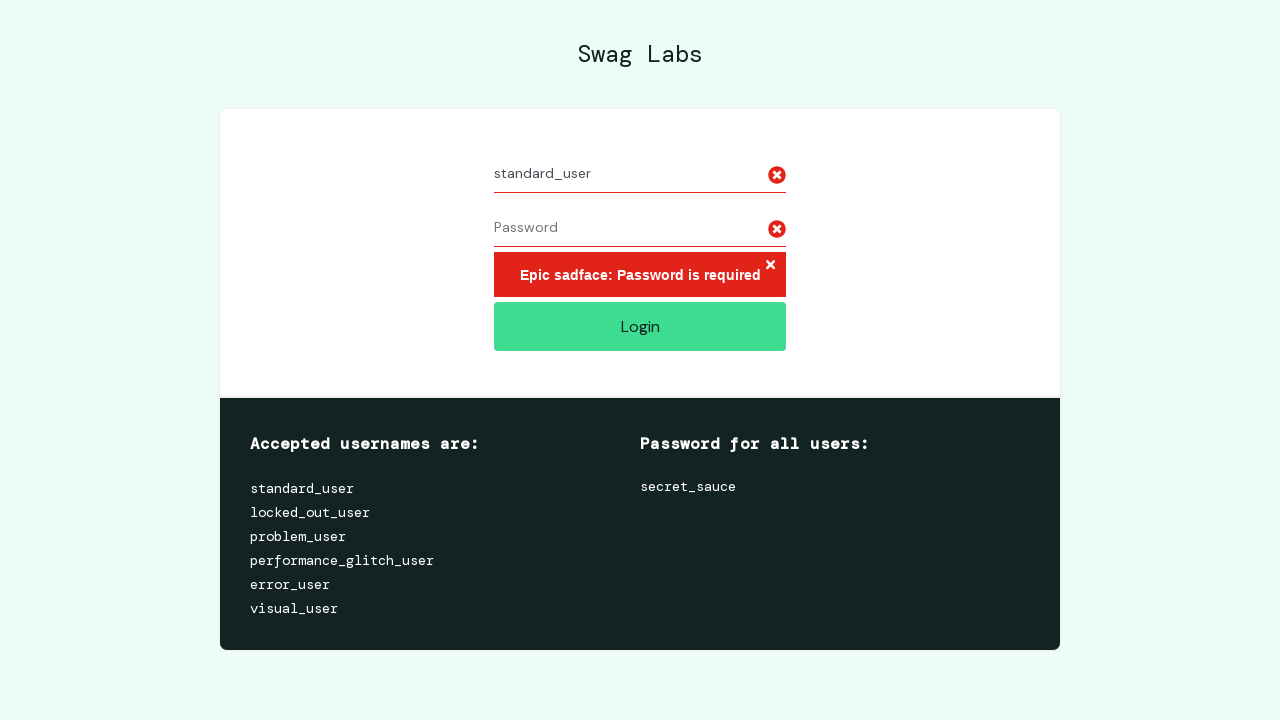